Tests a hangman (Ahorcado) game by entering a complete word guess "agilidad" and verifying that the game displays a winning message "GANASTE"

Starting URL: https://andresbertone.github.io/MA-Ahorcado/

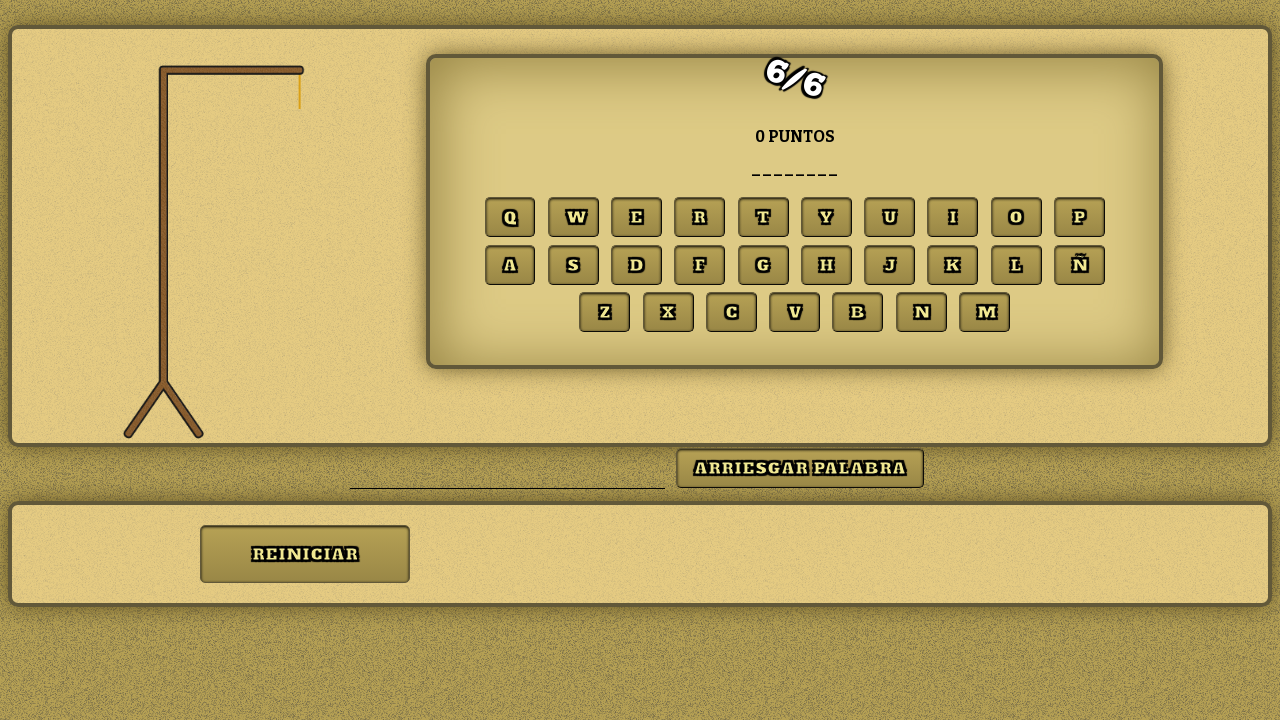

Navigated to hangman game URL
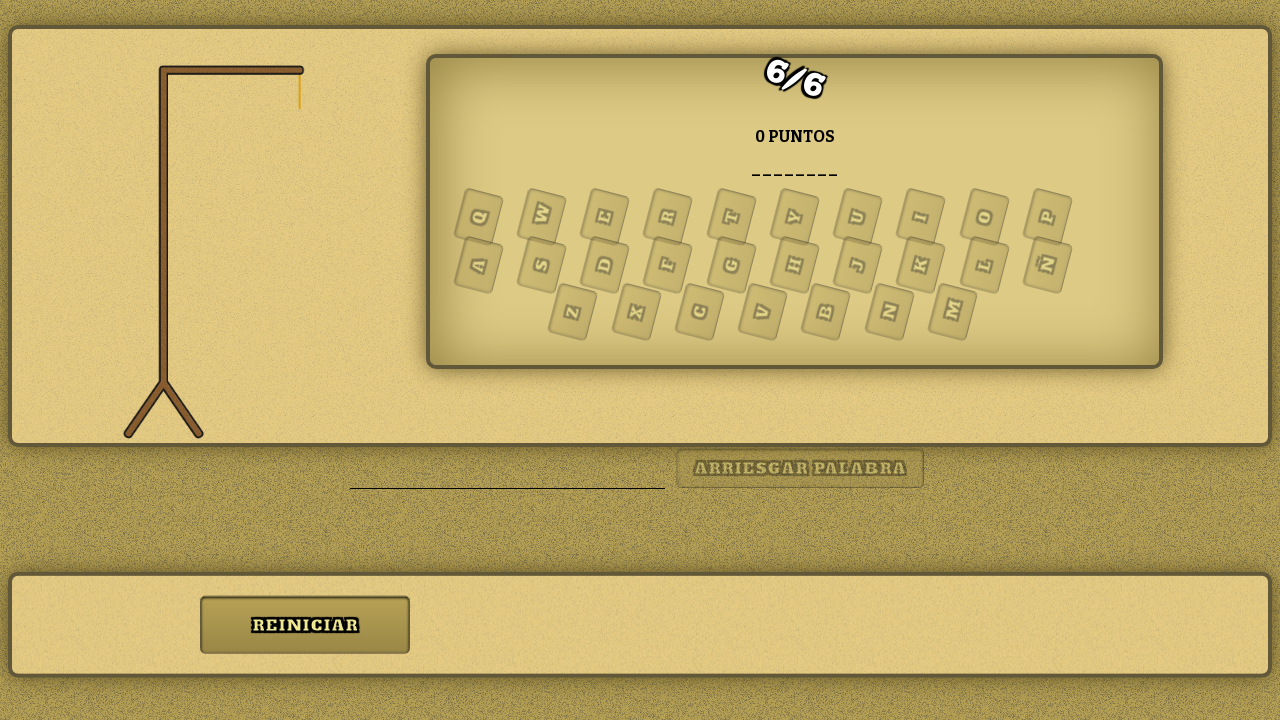

Filled risk field with complete word 'agilidad' on #riskFieldWord
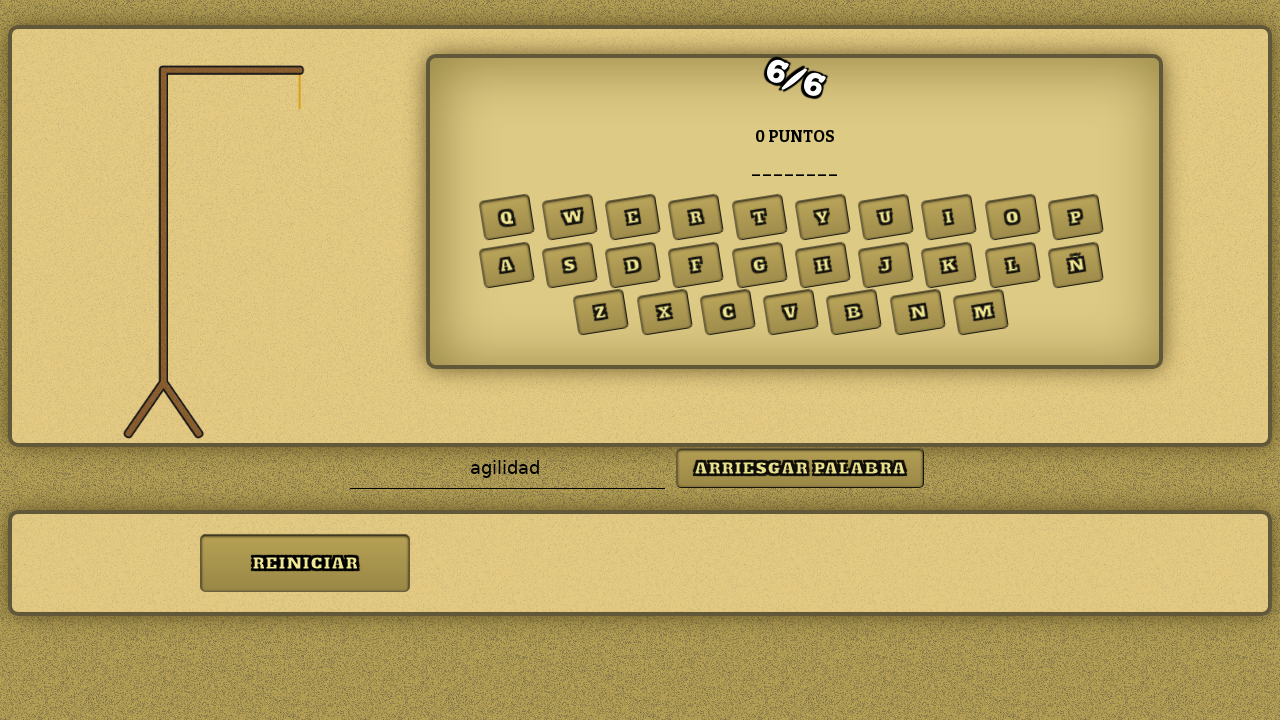

Waited 2 seconds for input to register
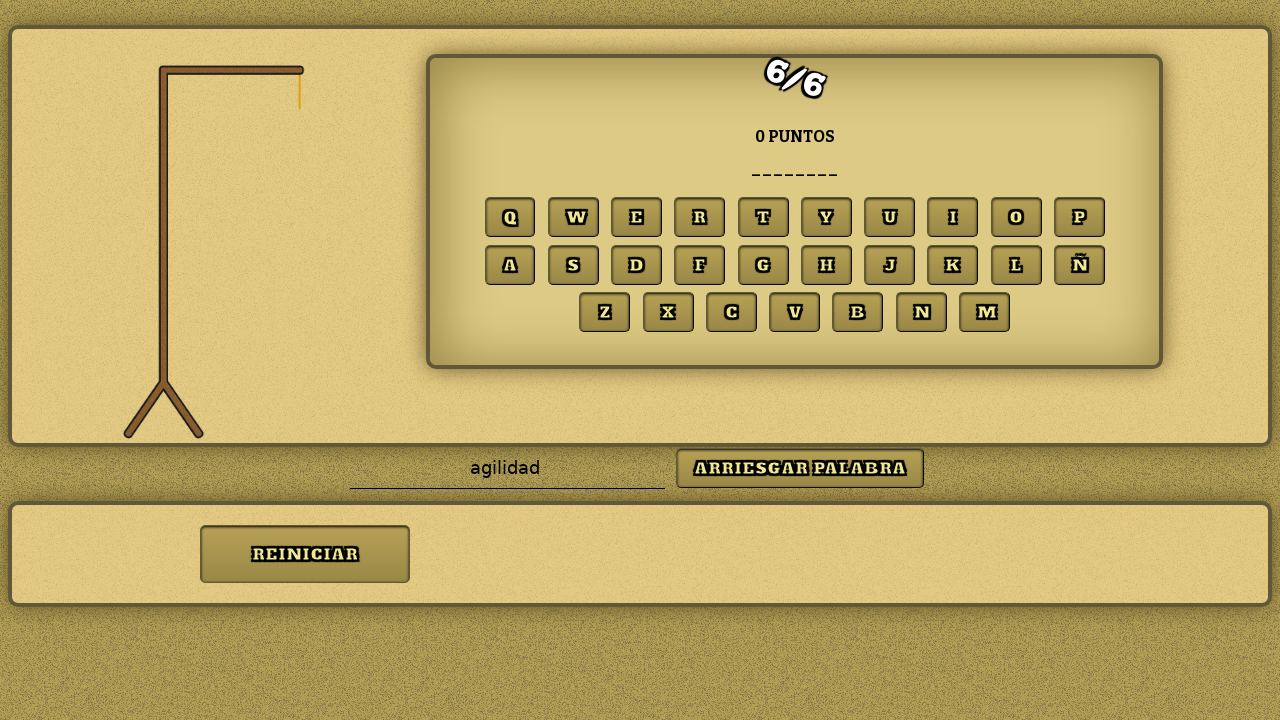

Clicked submit button to guess the word at (800, 468) on #riskedWordButton
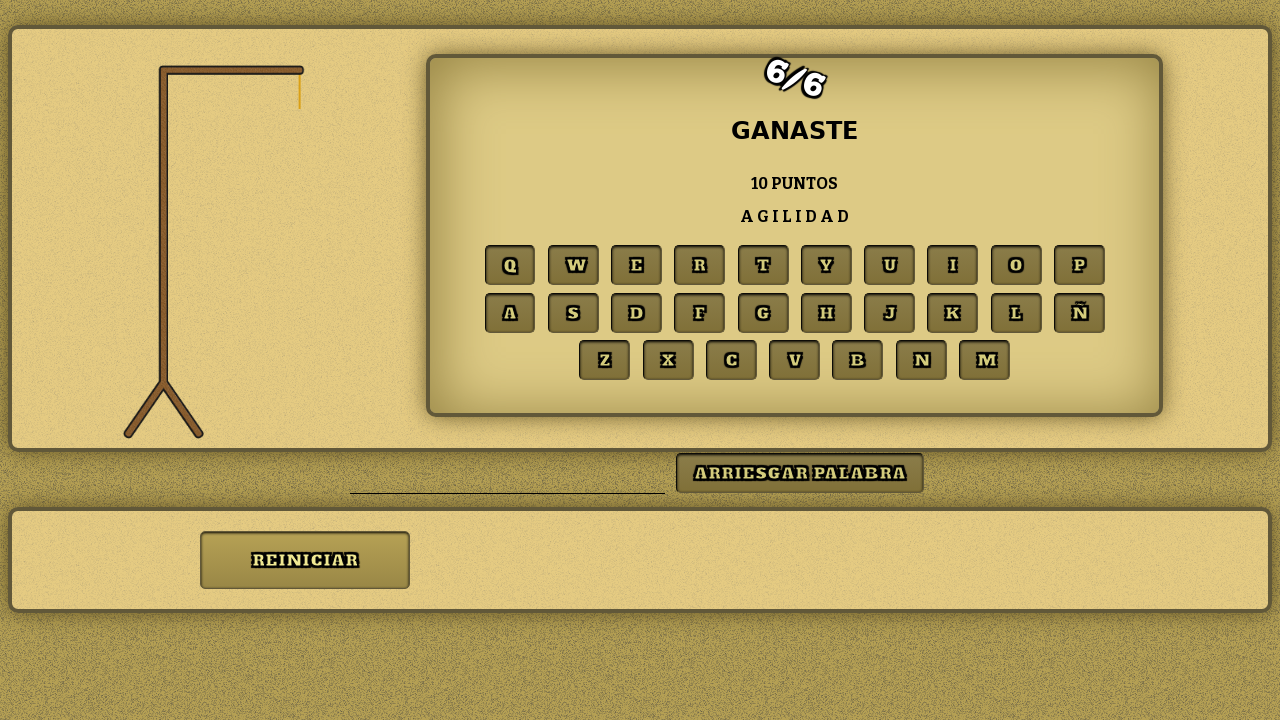

Waited 2 seconds for game state to update
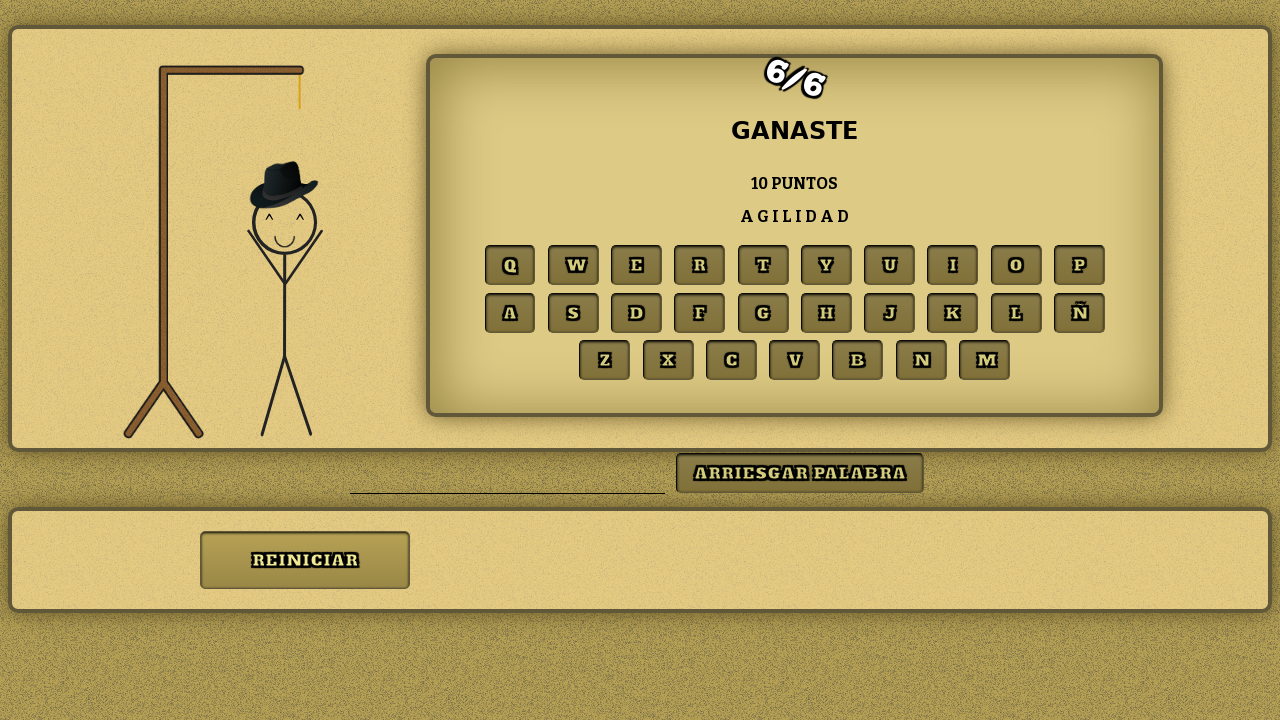

Retrieved game state message
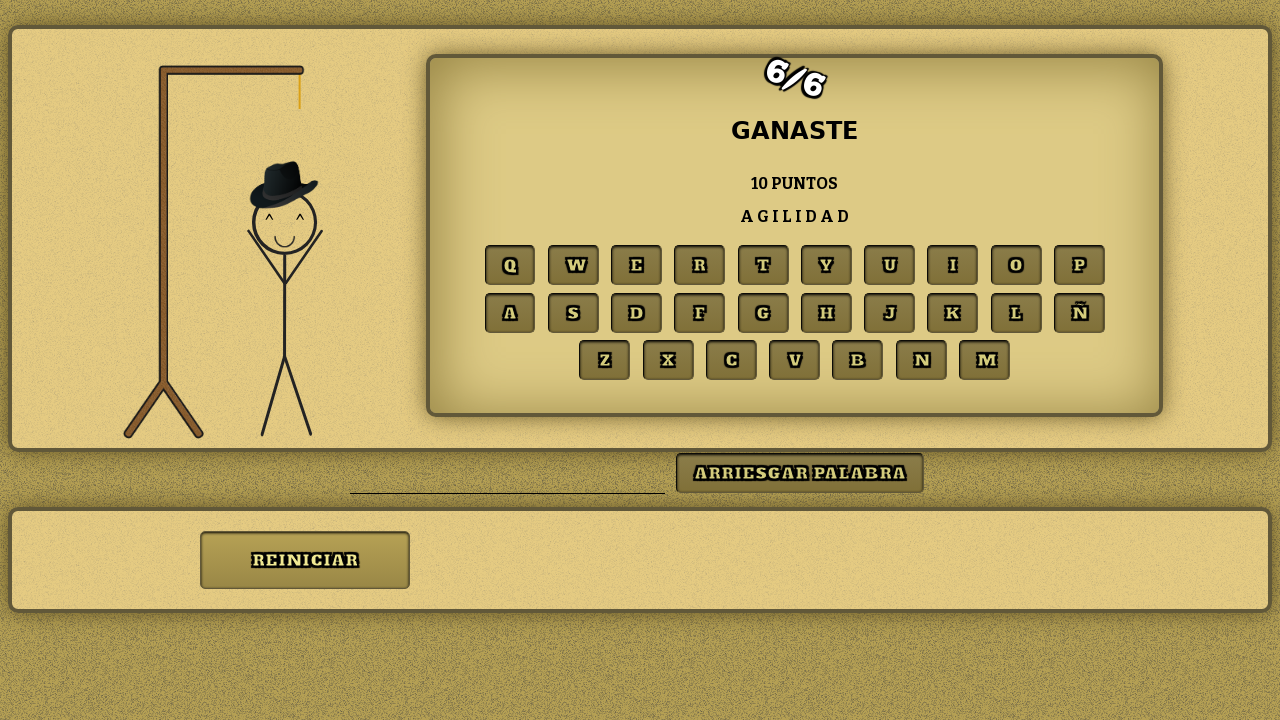

Verified winning message 'GANASTE' is displayed
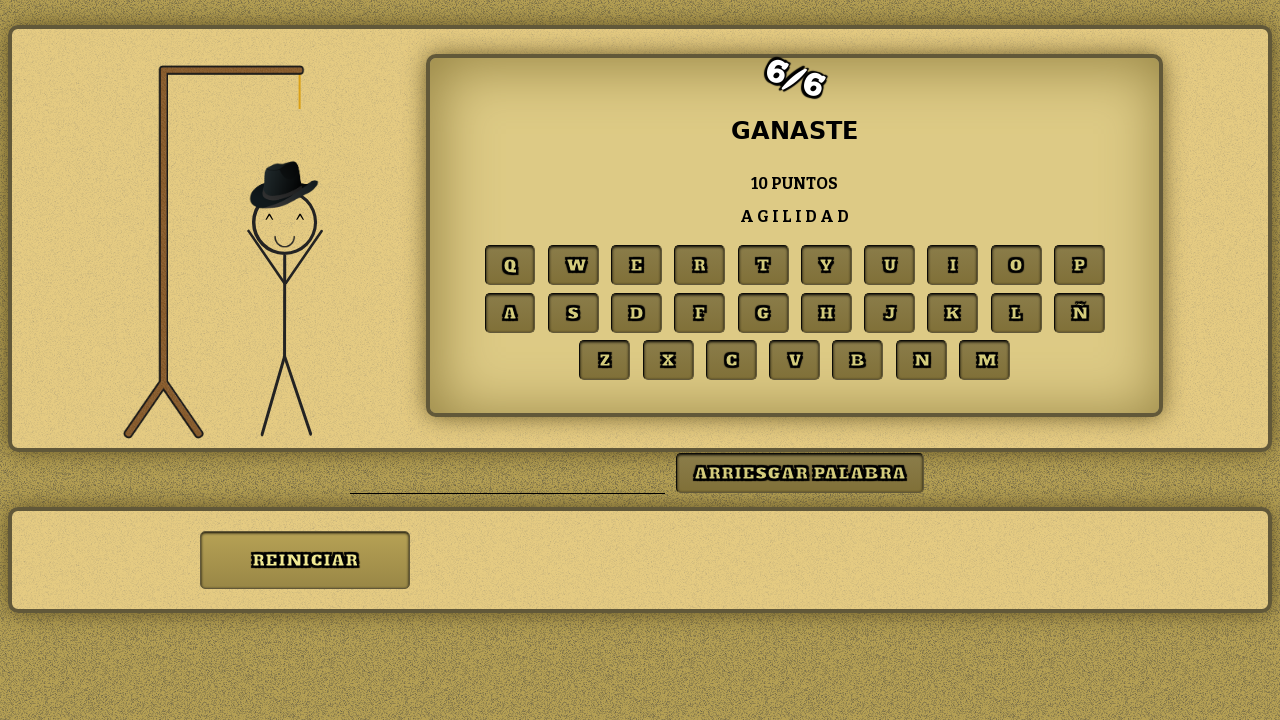

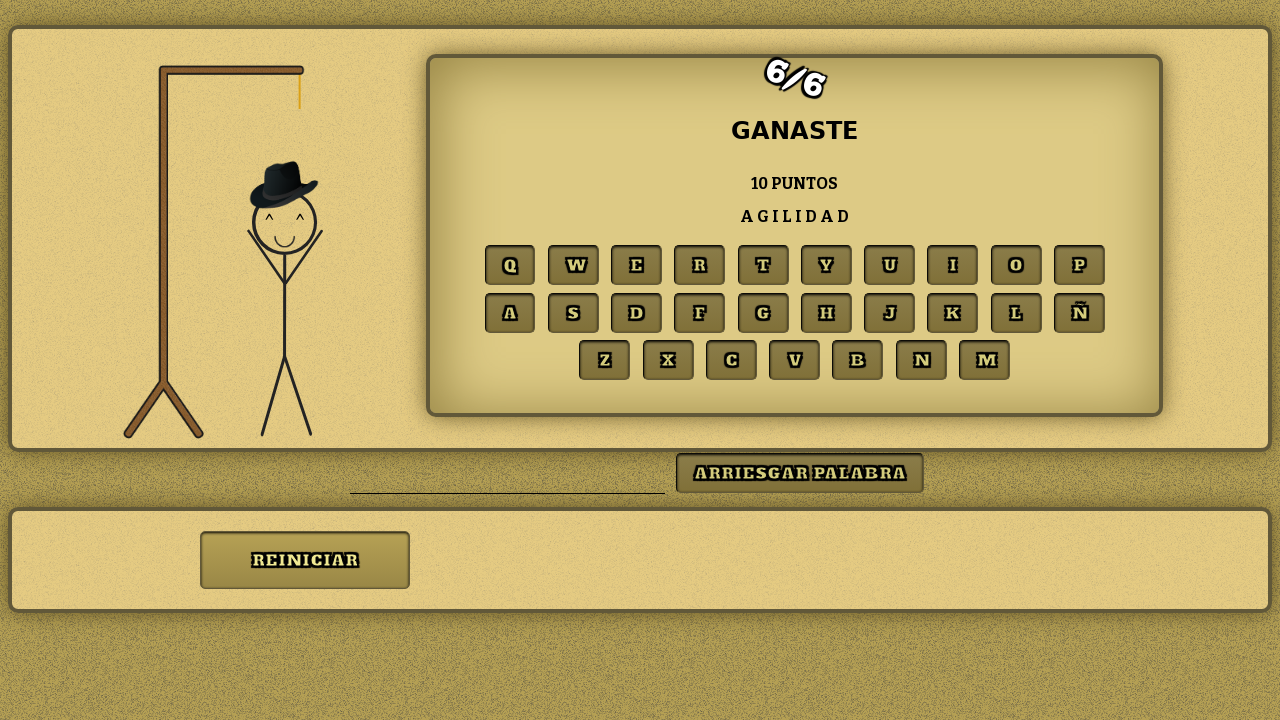